Tests dynamic loading behavior where an element is rendered after the loading bar completes, clicking start and waiting for the dynamically loaded content to appear.

Starting URL: http://the-internet.herokuapp.com/dynamic_loading/2

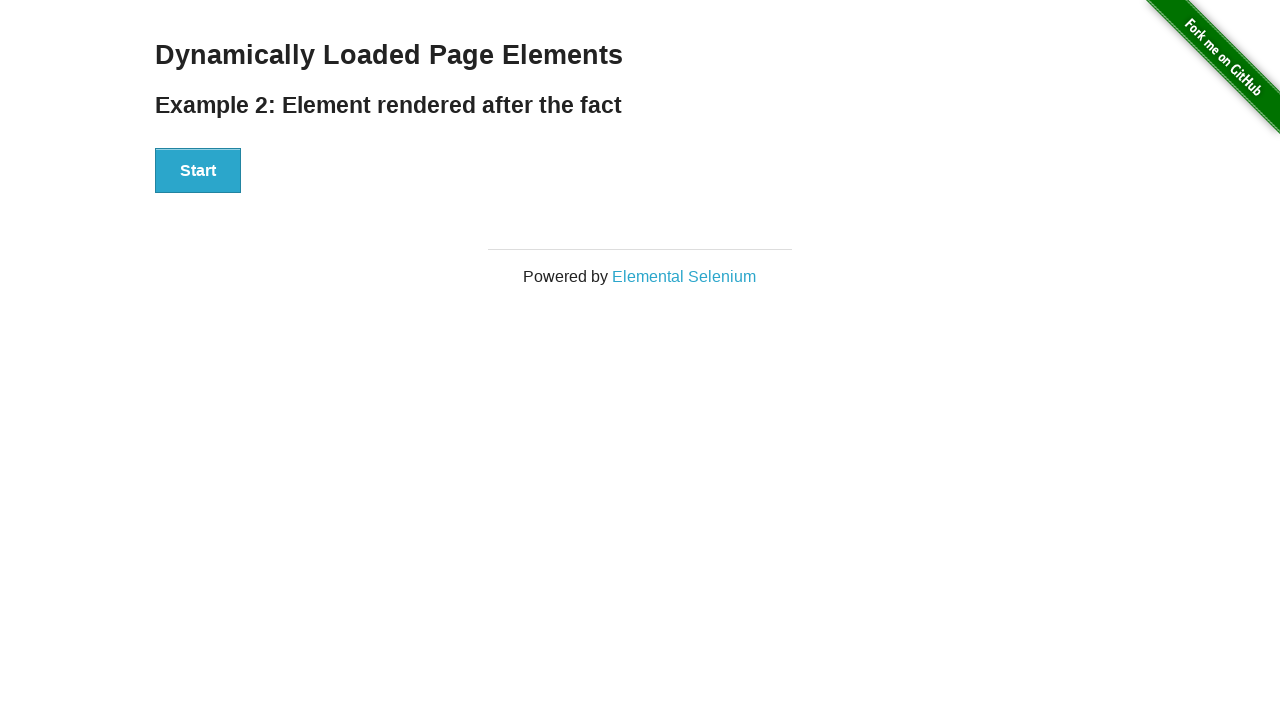

Clicked the Start button to initiate dynamic loading at (198, 171) on #start button
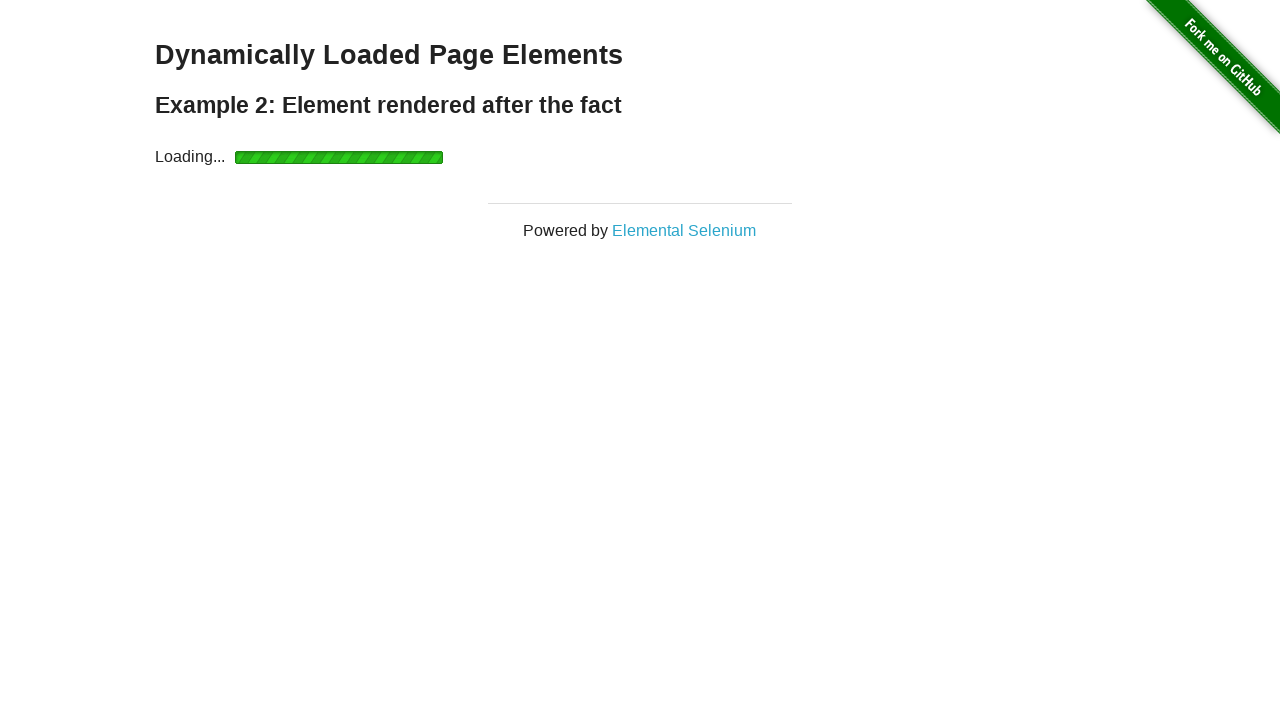

Waited for dynamically loaded finish element to become visible after loading bar completed
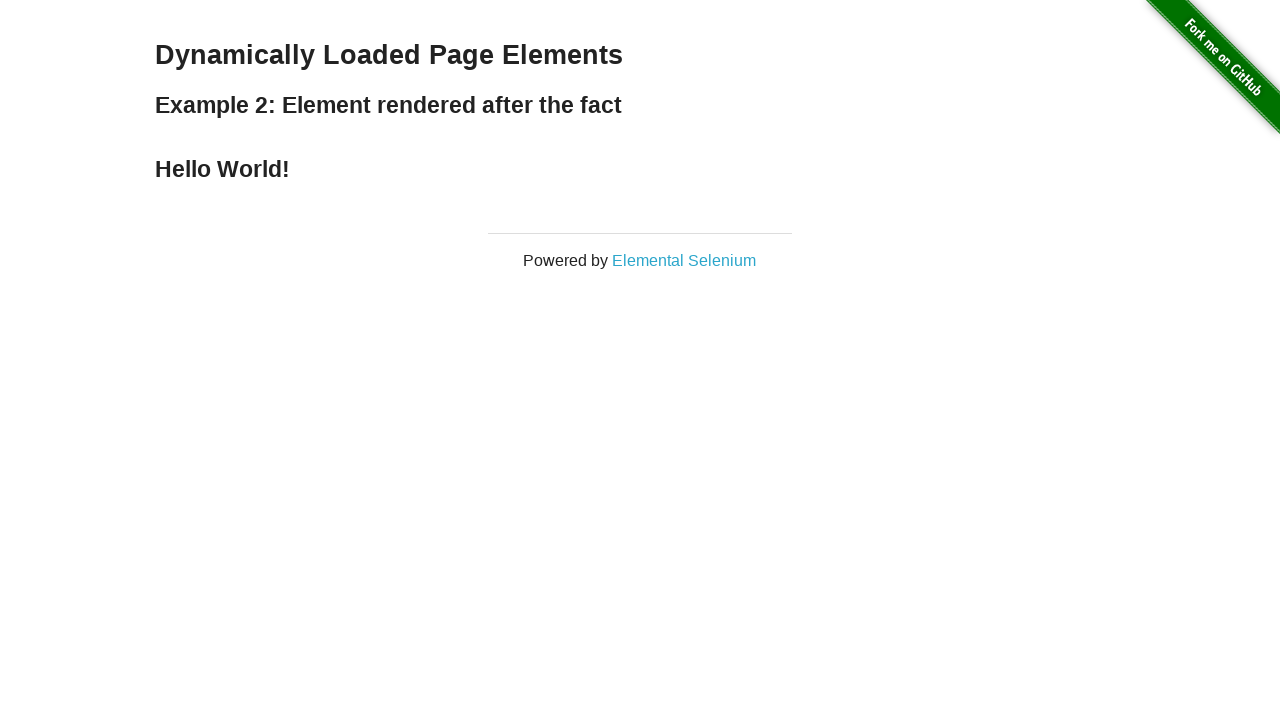

Retrieved text content from finish element
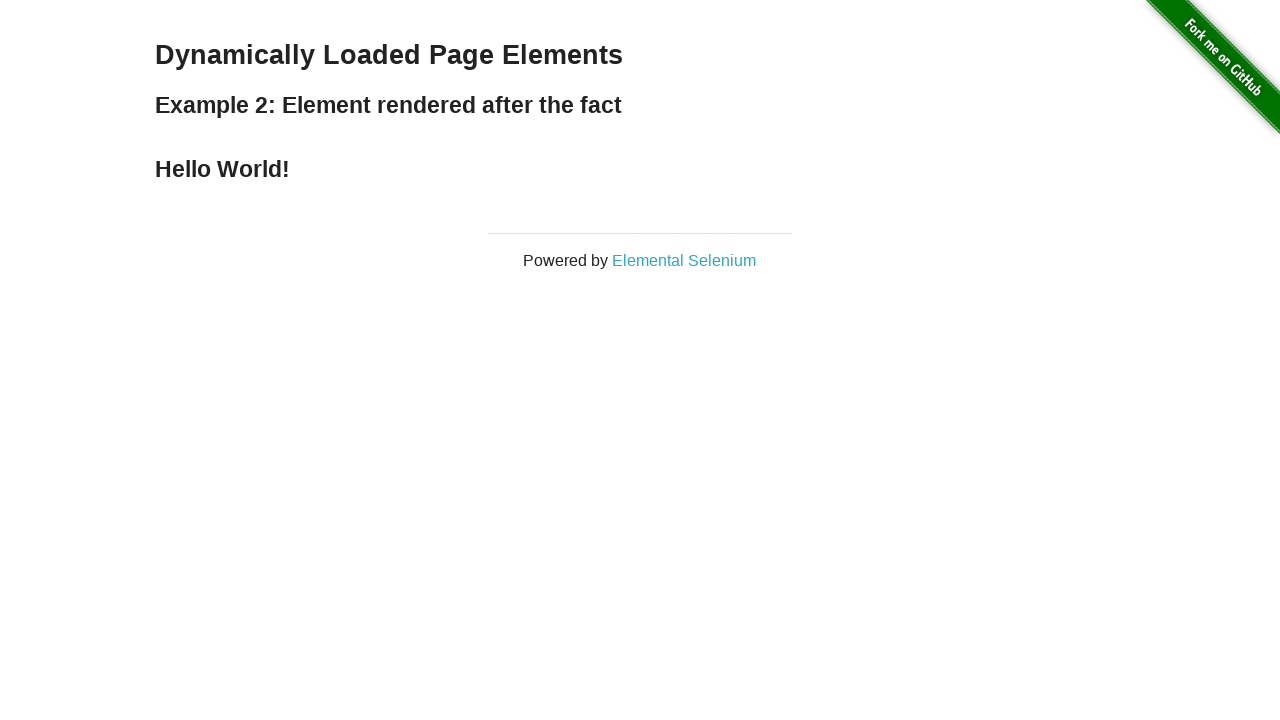

Verified finish element displays 'Hello World!' as expected
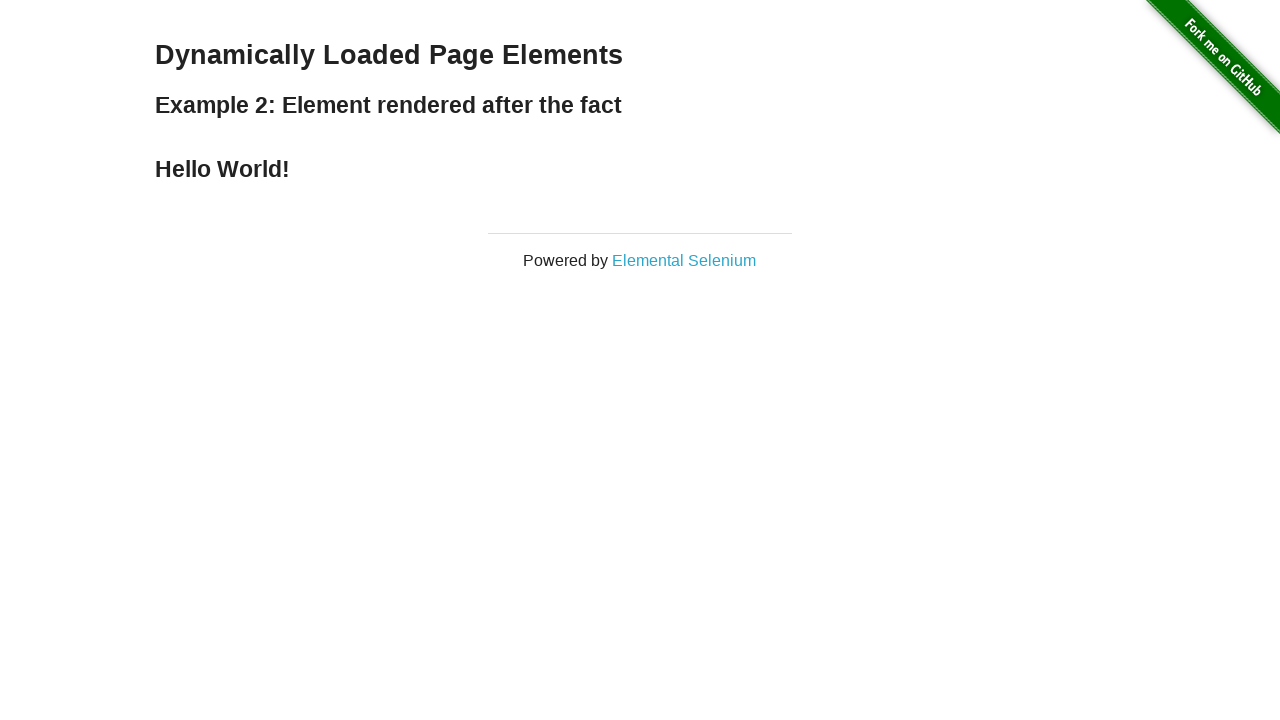

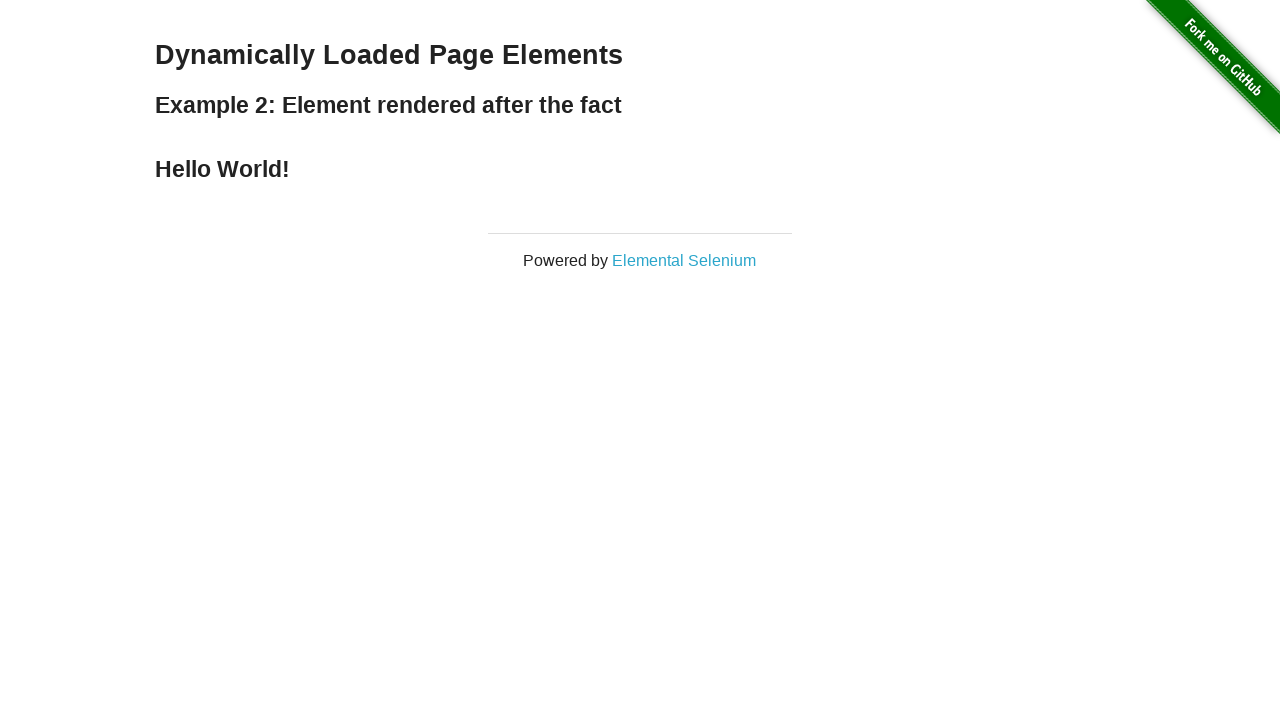